Tests disappearing elements page by finding navigation links and checking for Gallery link

Starting URL: http://the-internet.herokuapp.com/disappearing_elements

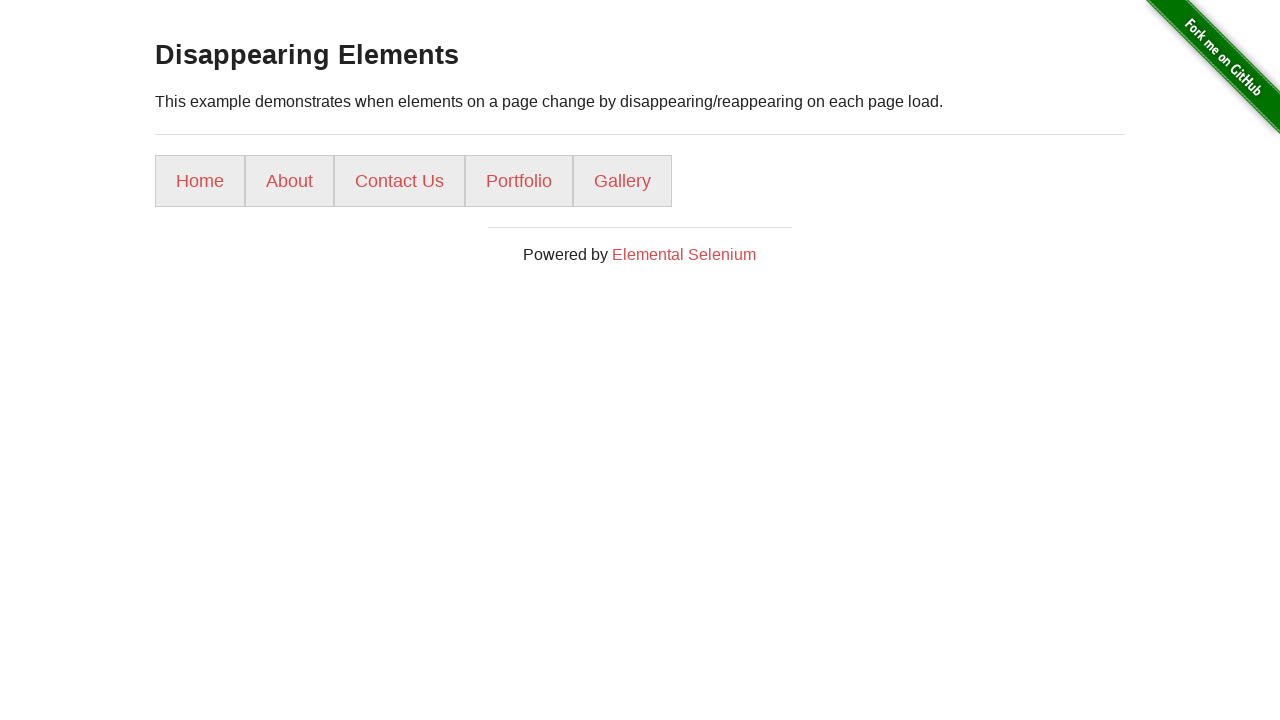

Navigation links loaded on disappearing elements page
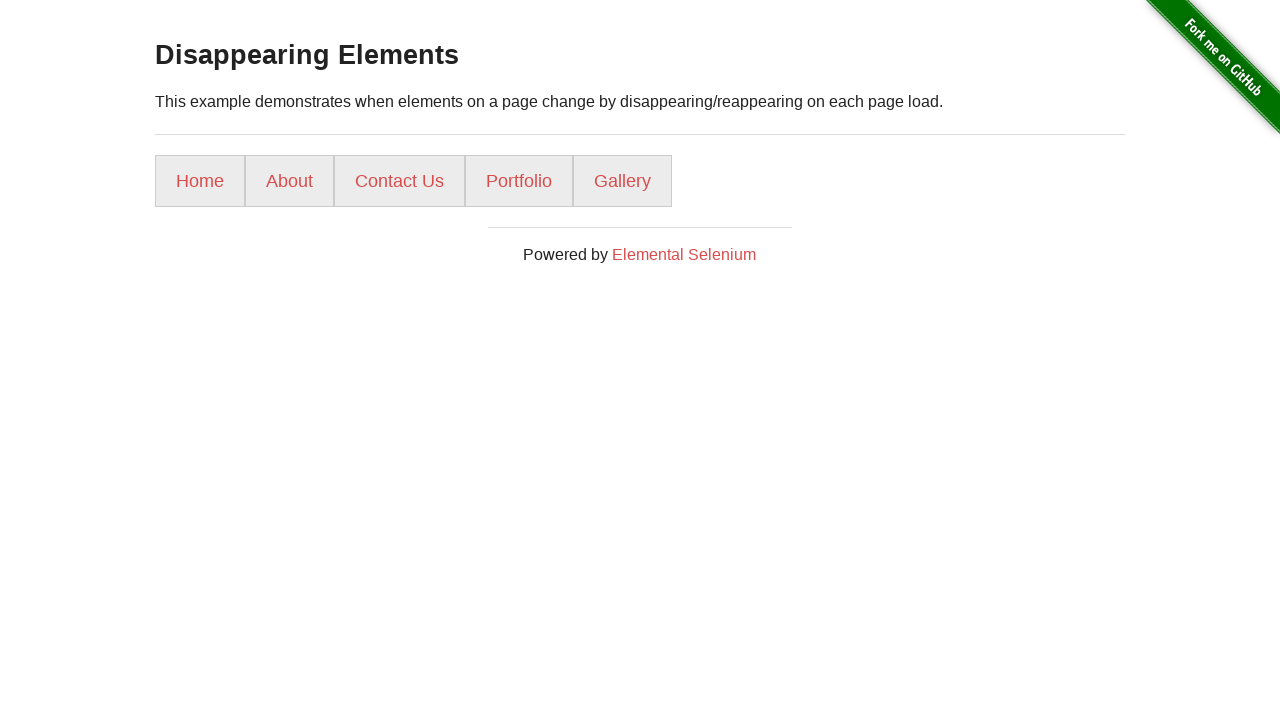

Clicked Gallery link at (622, 181) on text=Gallery
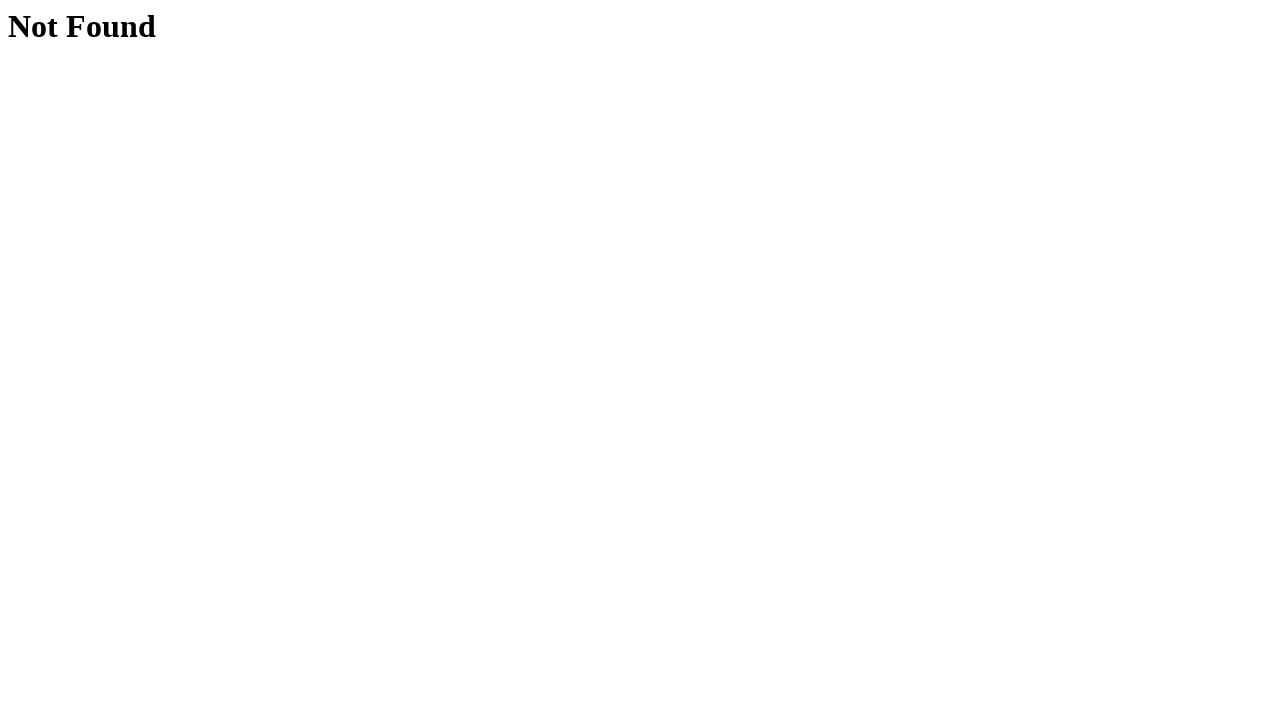

Gallery page loaded with heading element
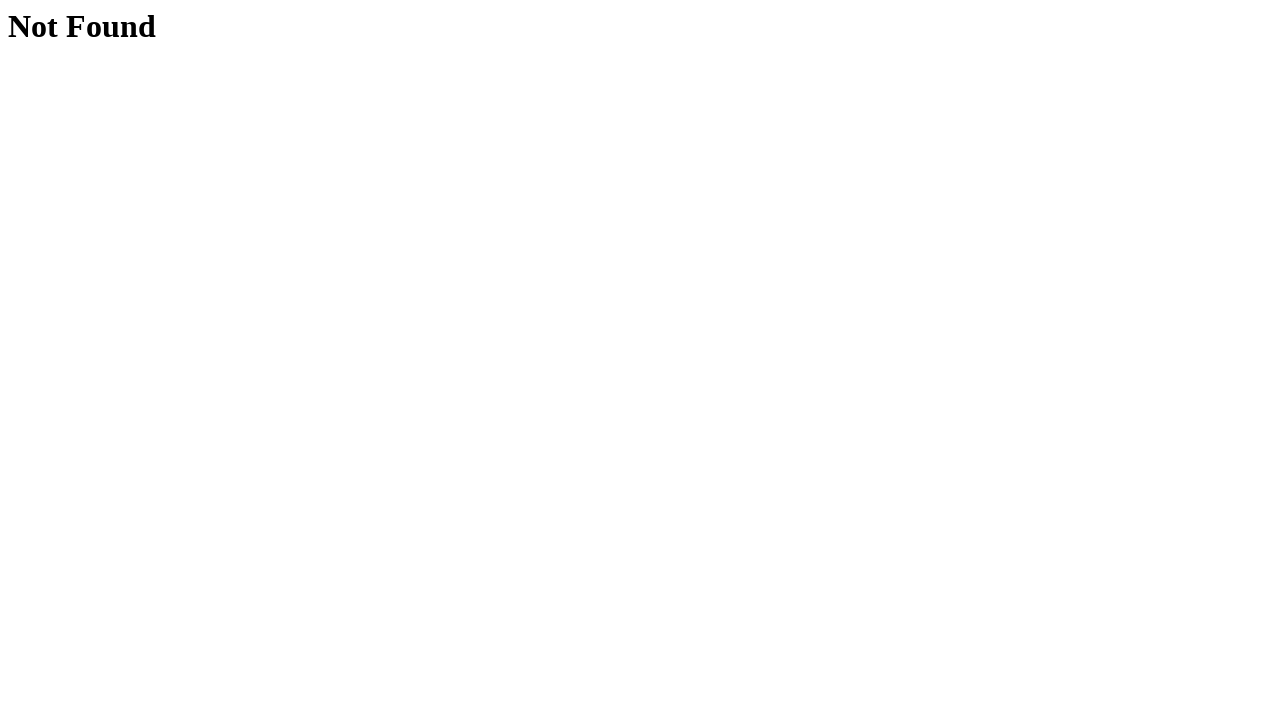

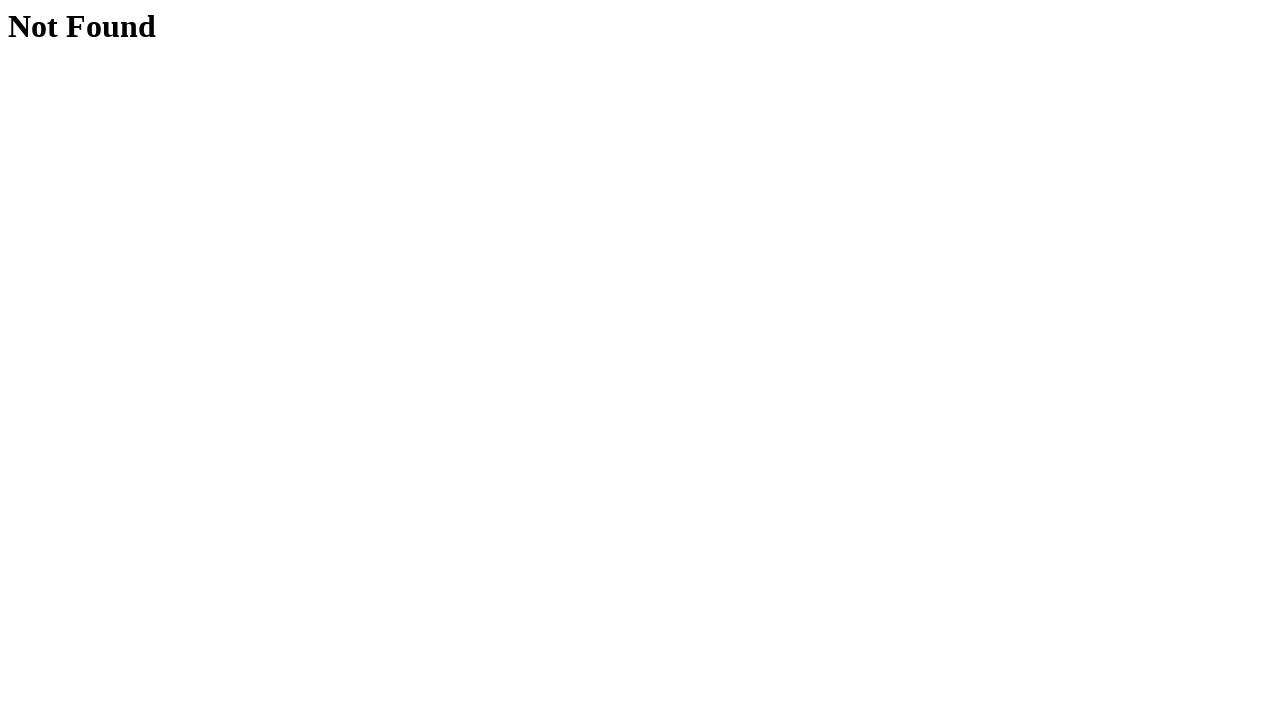